Tests the division functionality of a calculator by entering two numbers, selecting the divide operation, and verifying the result

Starting URL: https://testsheepnz.github.io/BasicCalculator.html

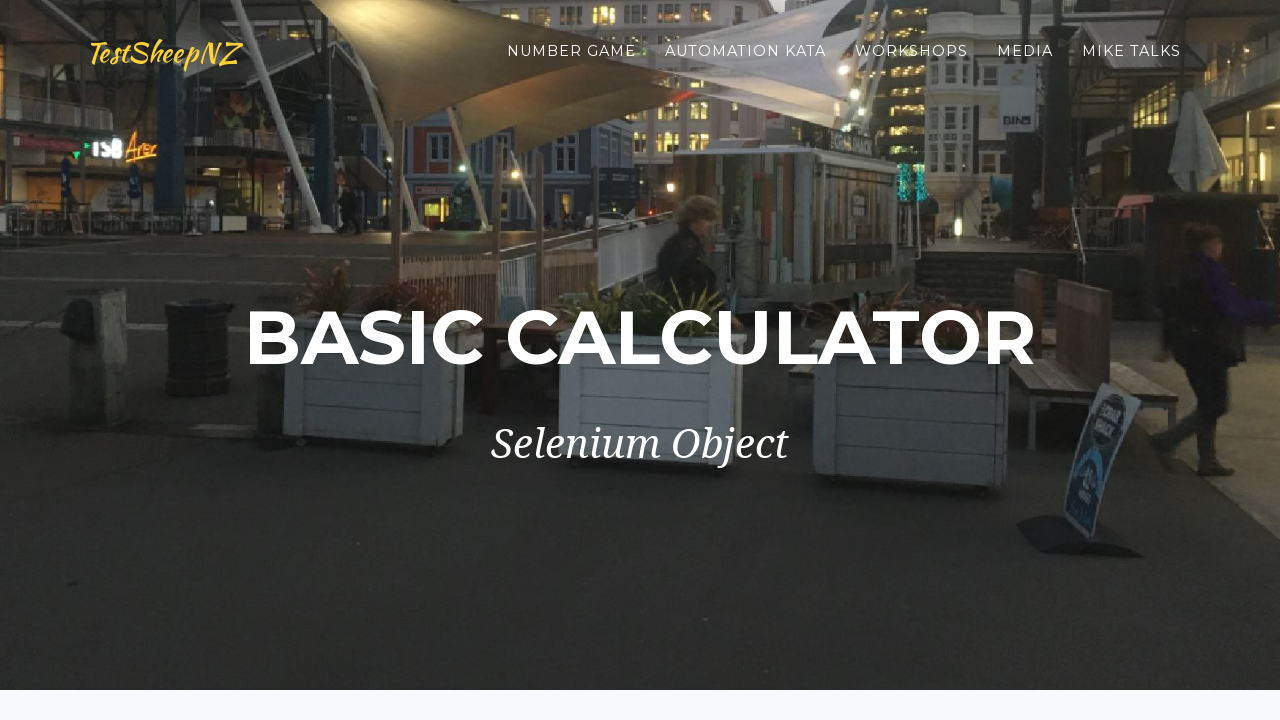

Navigated to calculator URL
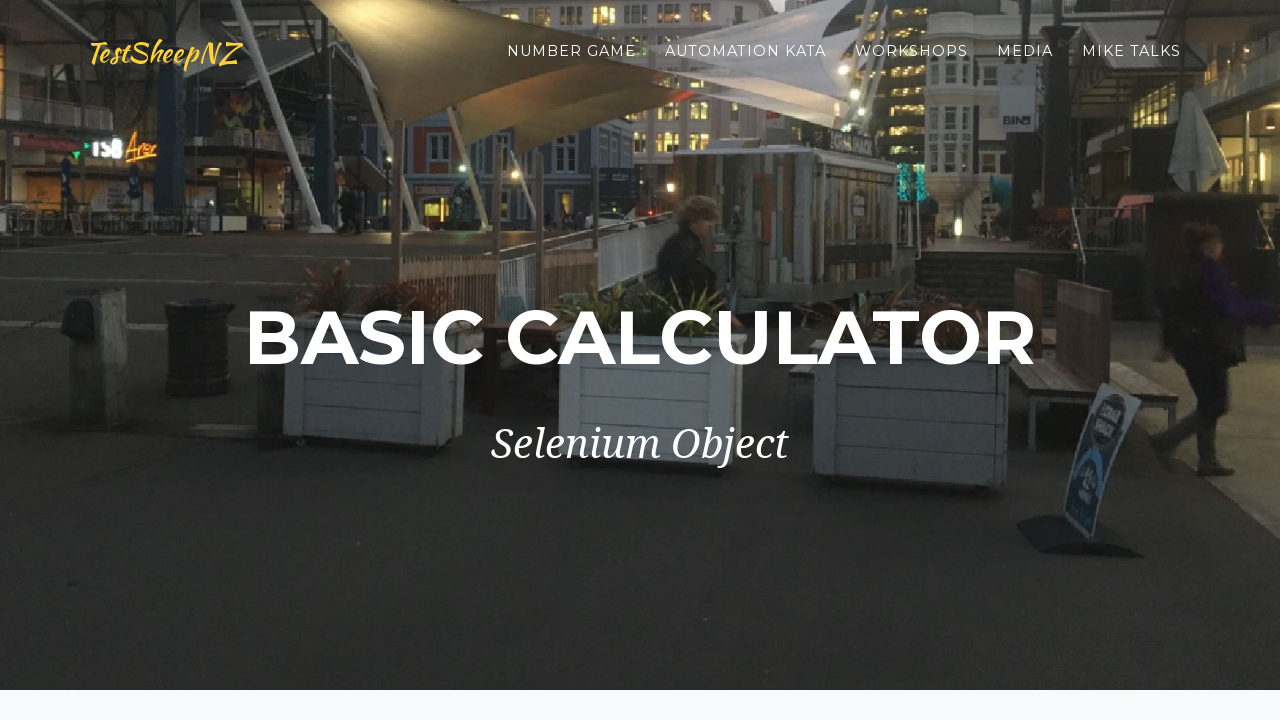

Cleared first number input field on xpath=//form[@id='calcForm']/div[1]//input[@class='element text medium']
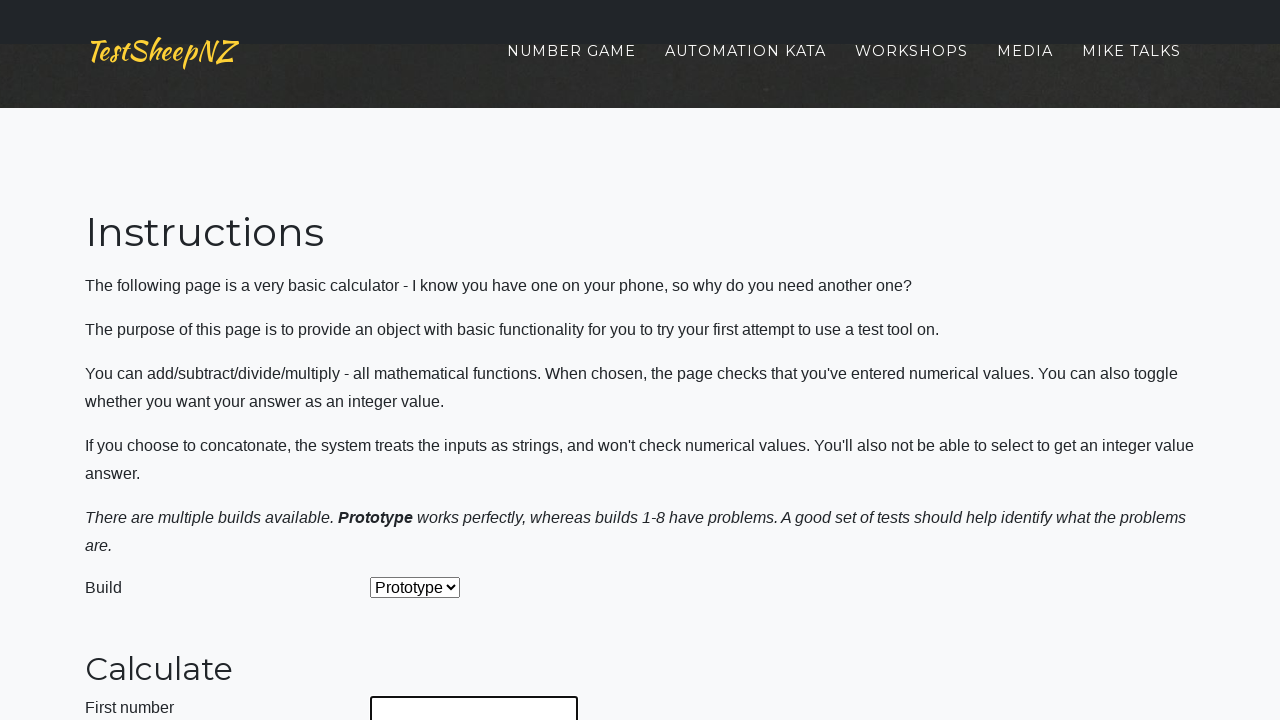

Entered 24 in first number field on xpath=//form[@id='calcForm']/div[1]//input[@class='element text medium']
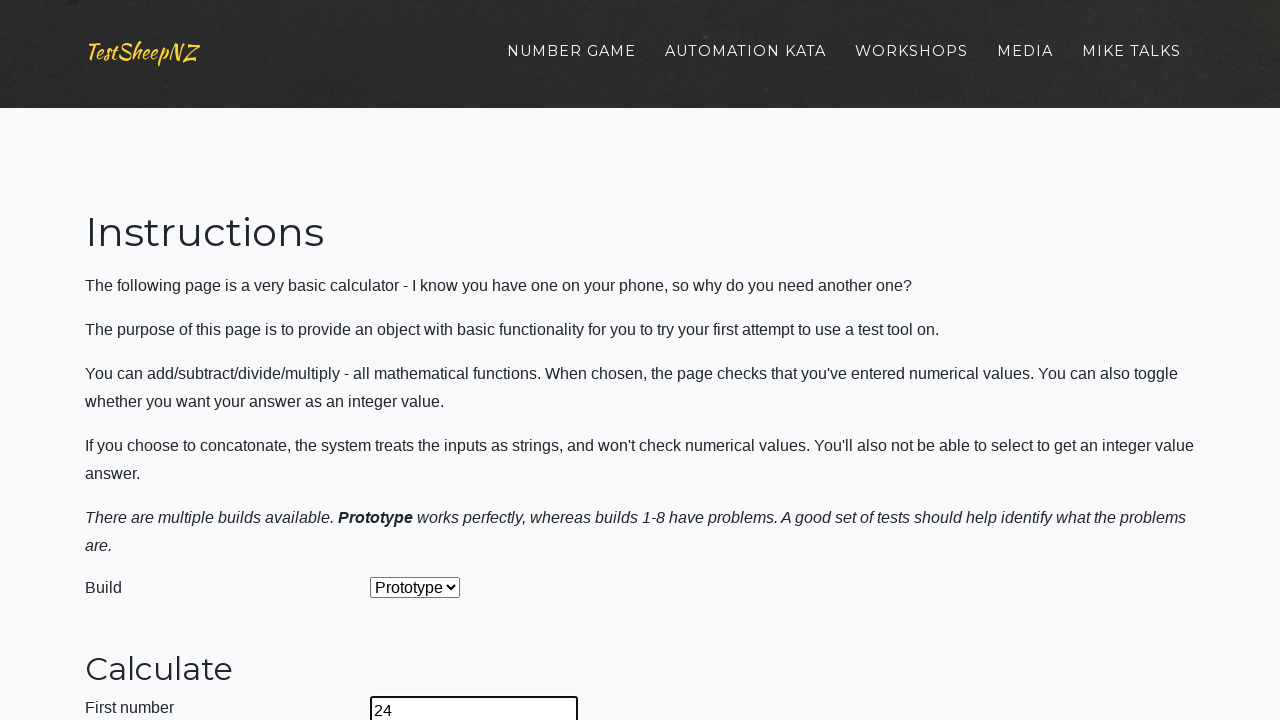

Cleared second number input field on xpath=//form[@id='calcForm']/div[2]//input[@class='element text medium']
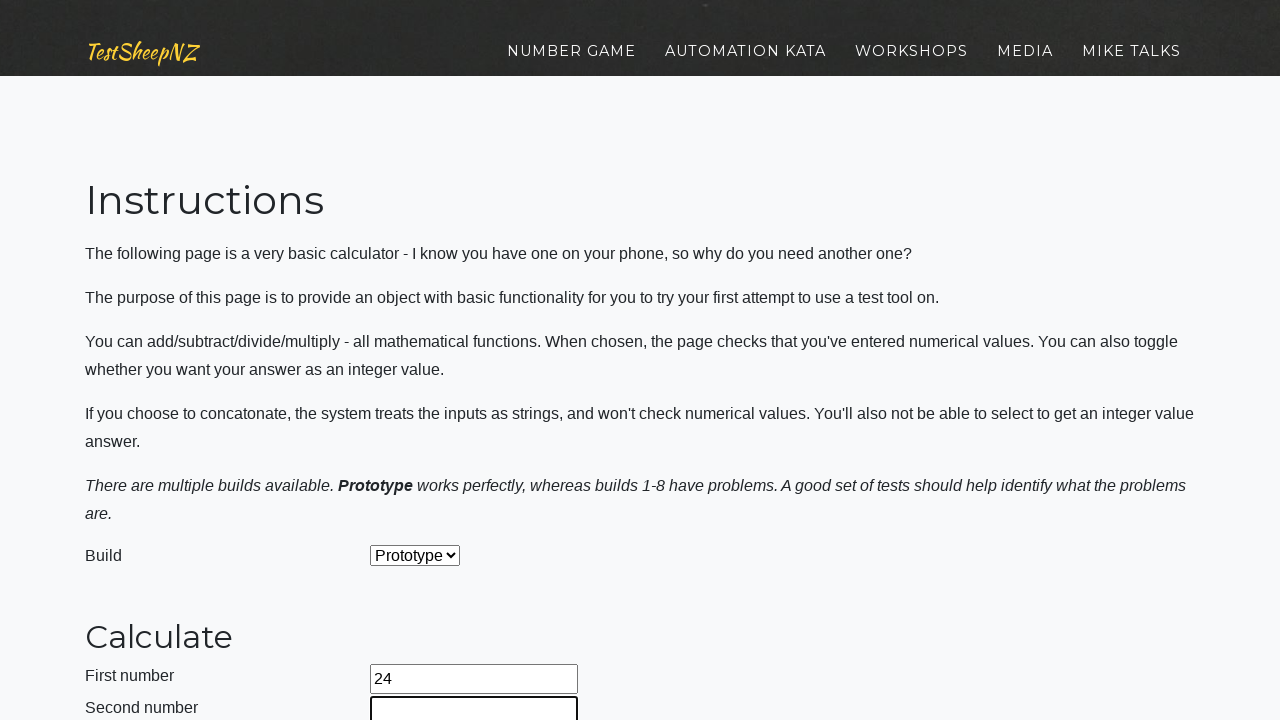

Entered 3 in second number field on xpath=//form[@id='calcForm']/div[2]//input[@class='element text medium']
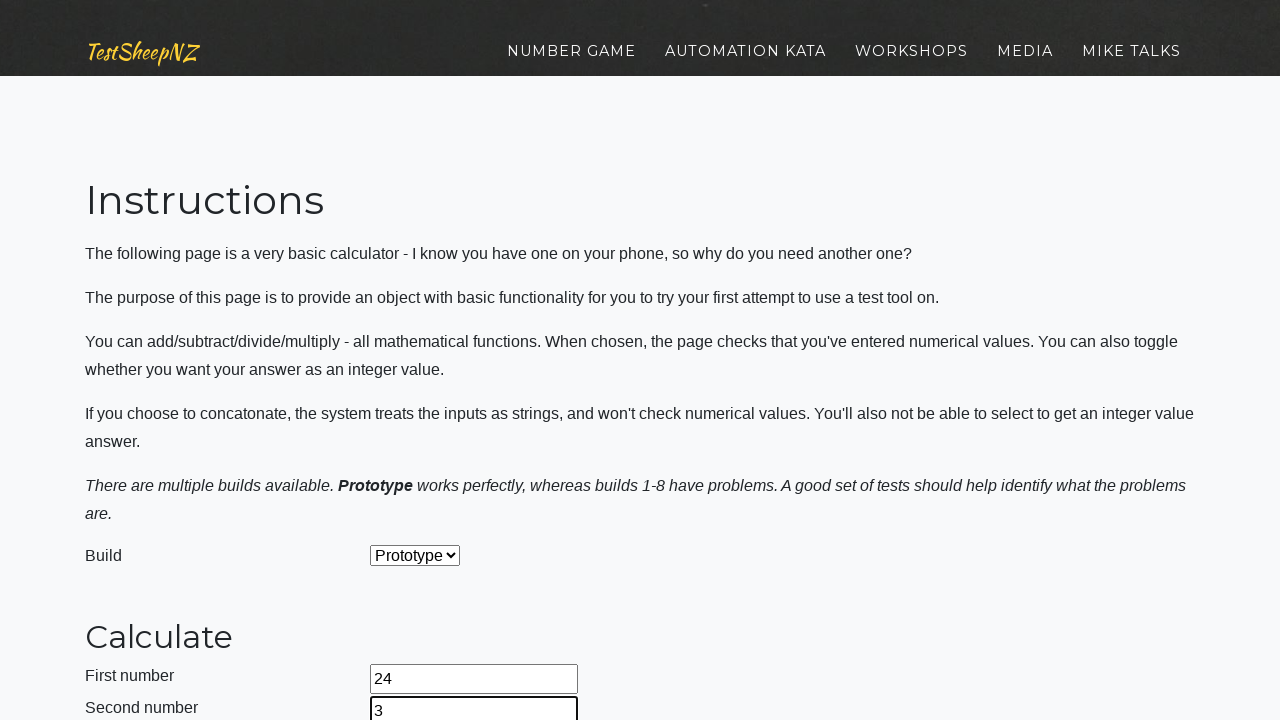

Selected Divide operation from dropdown on #selectOperationDropdown
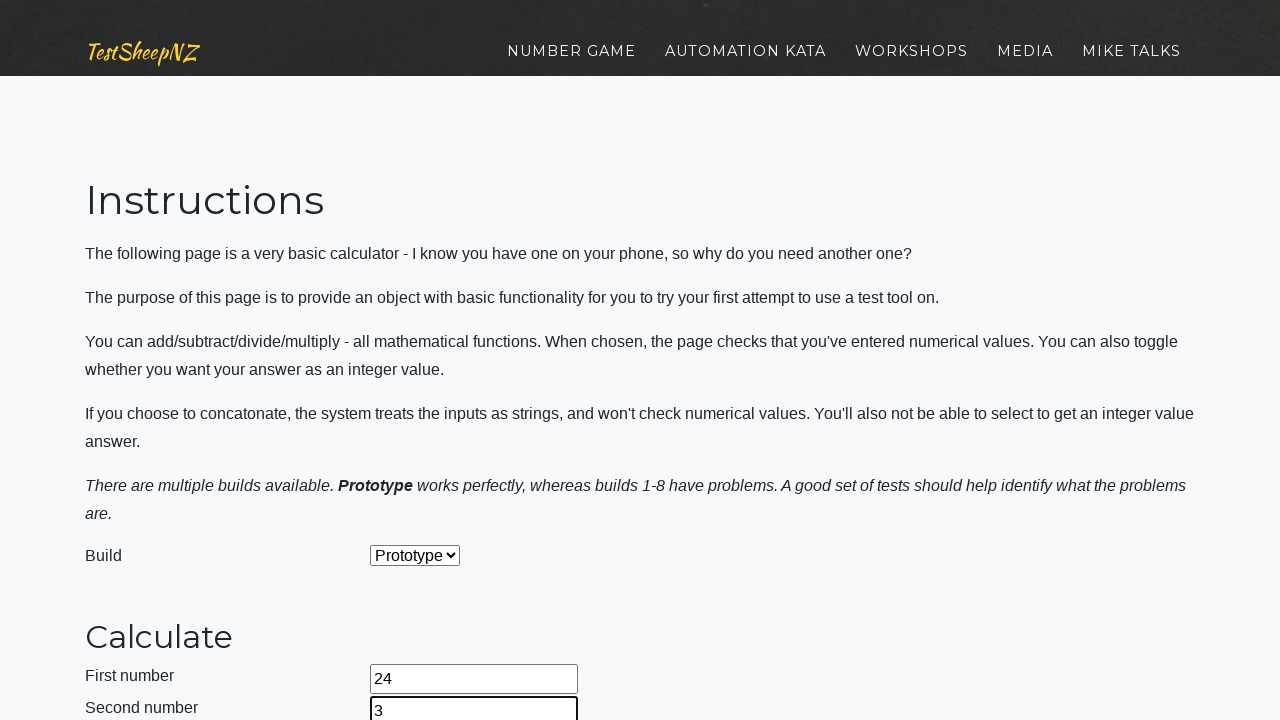

Clicked calculate button at (422, 361) on #calculateButton
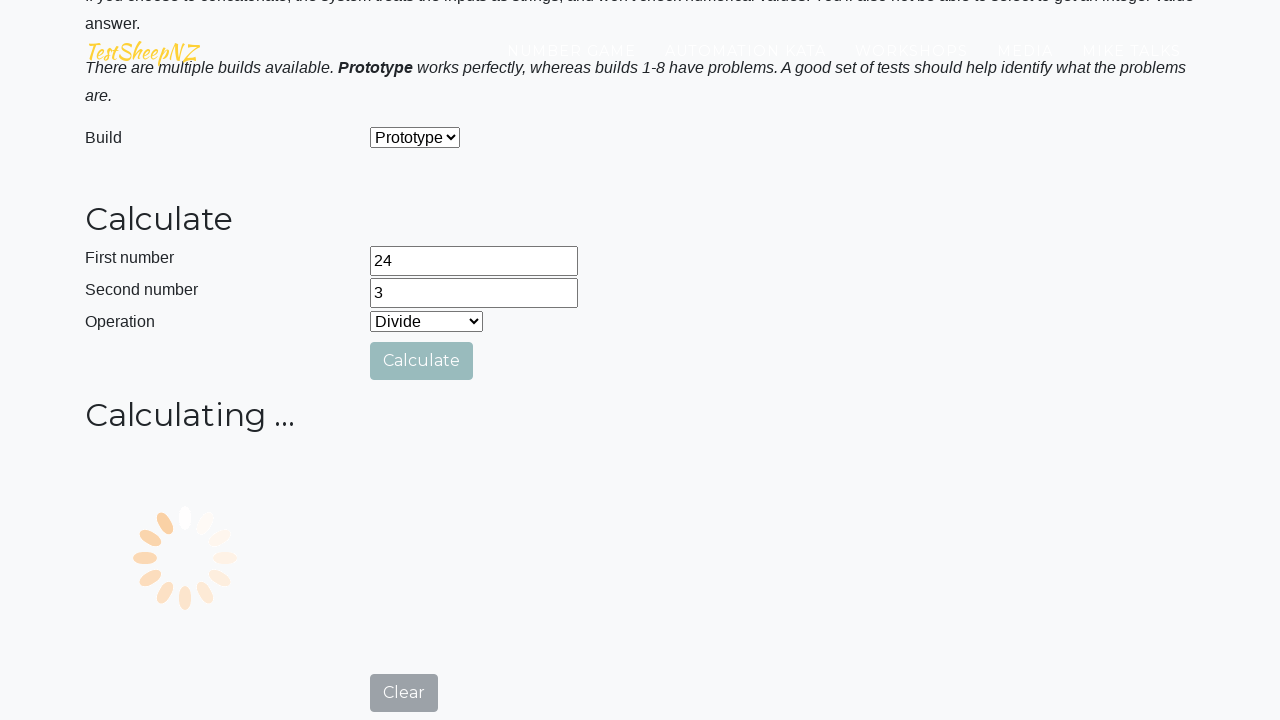

Result field became visible with answer
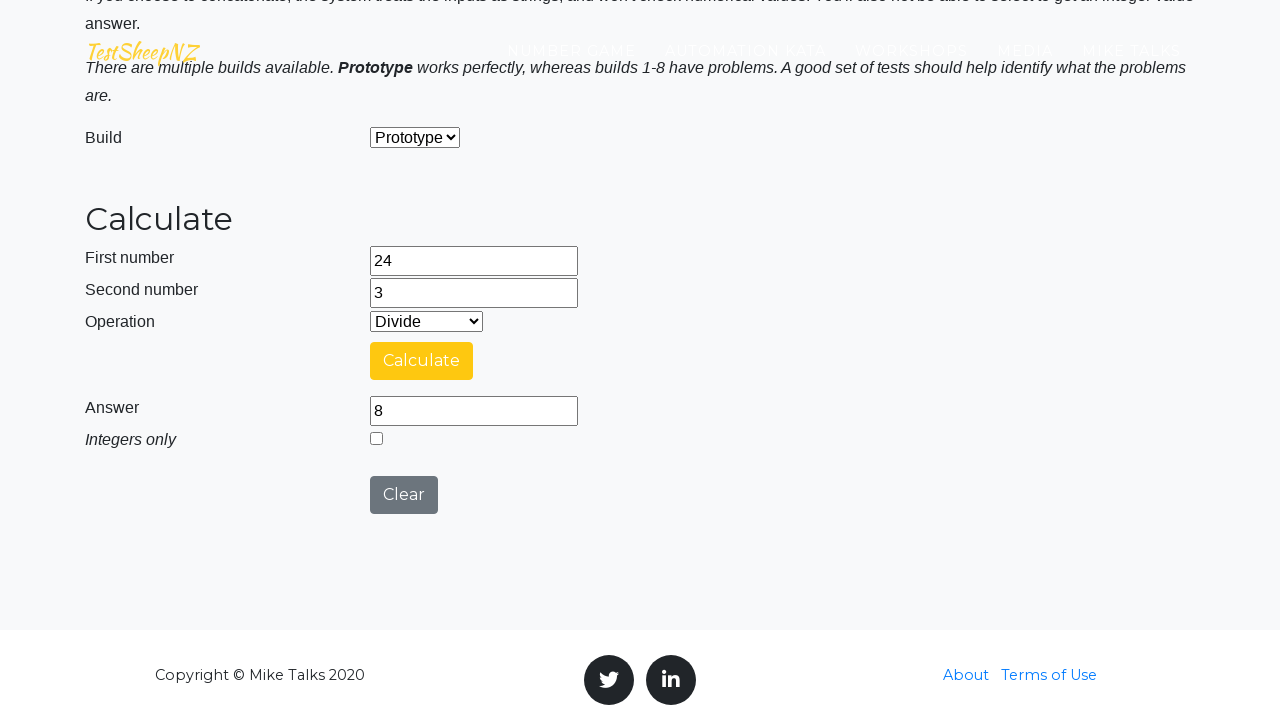

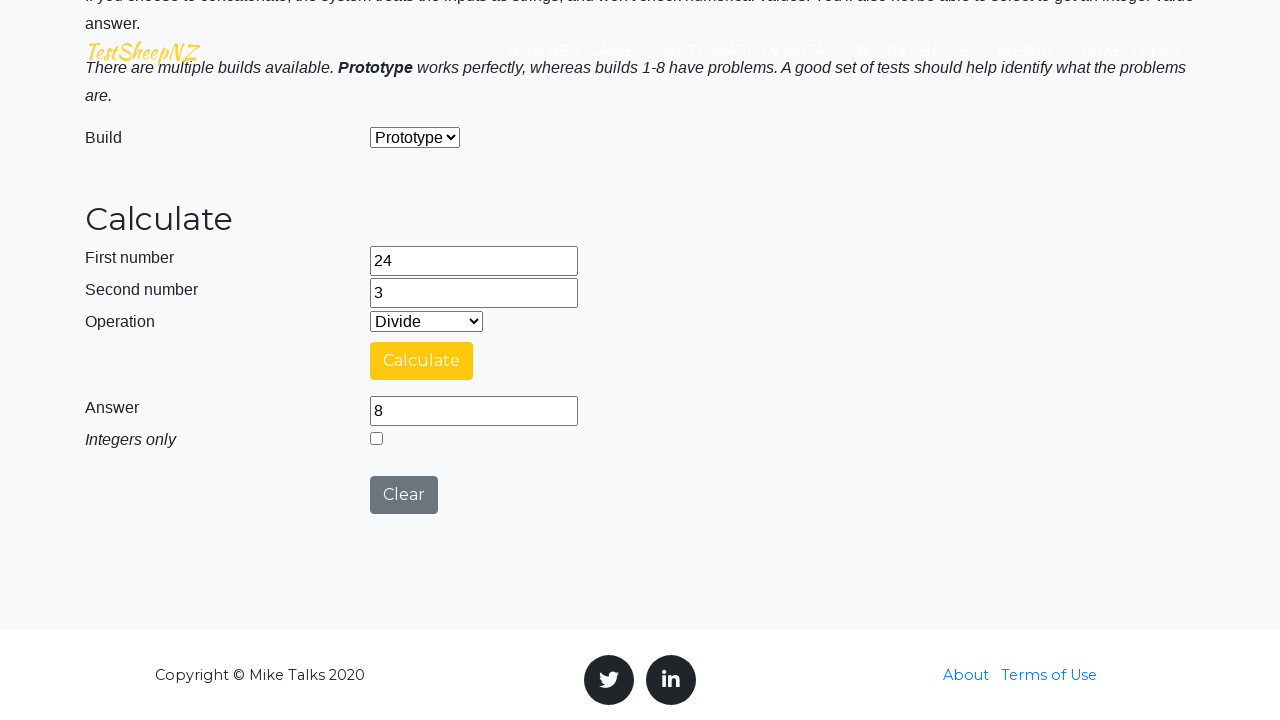